Tests multiple window handling by clicking a link 5 times to open new windows, then iterating through all opened windows to verify they exist.

Starting URL: https://practice.expandtesting.com/windows

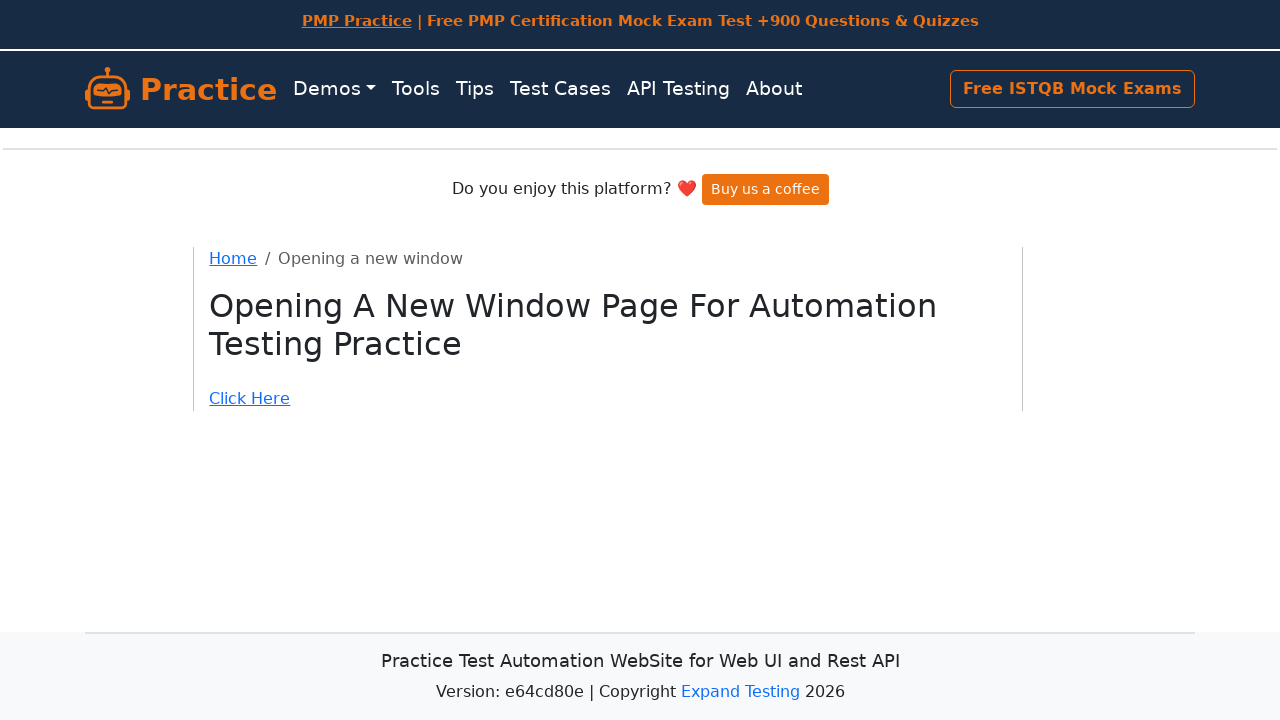

Clicked link to open new window (iteration 1 of 5) at (608, 399) on xpath=//div[@class='page-layout']/div/div/a
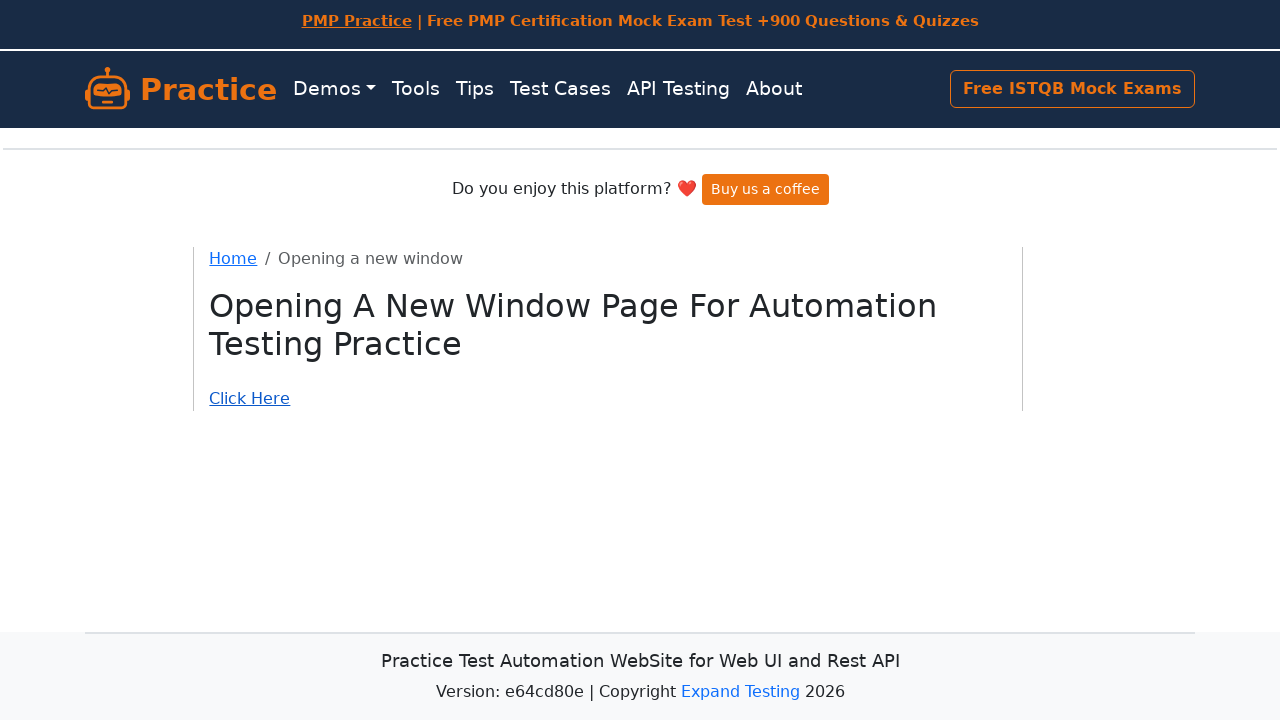

Captured new window page object
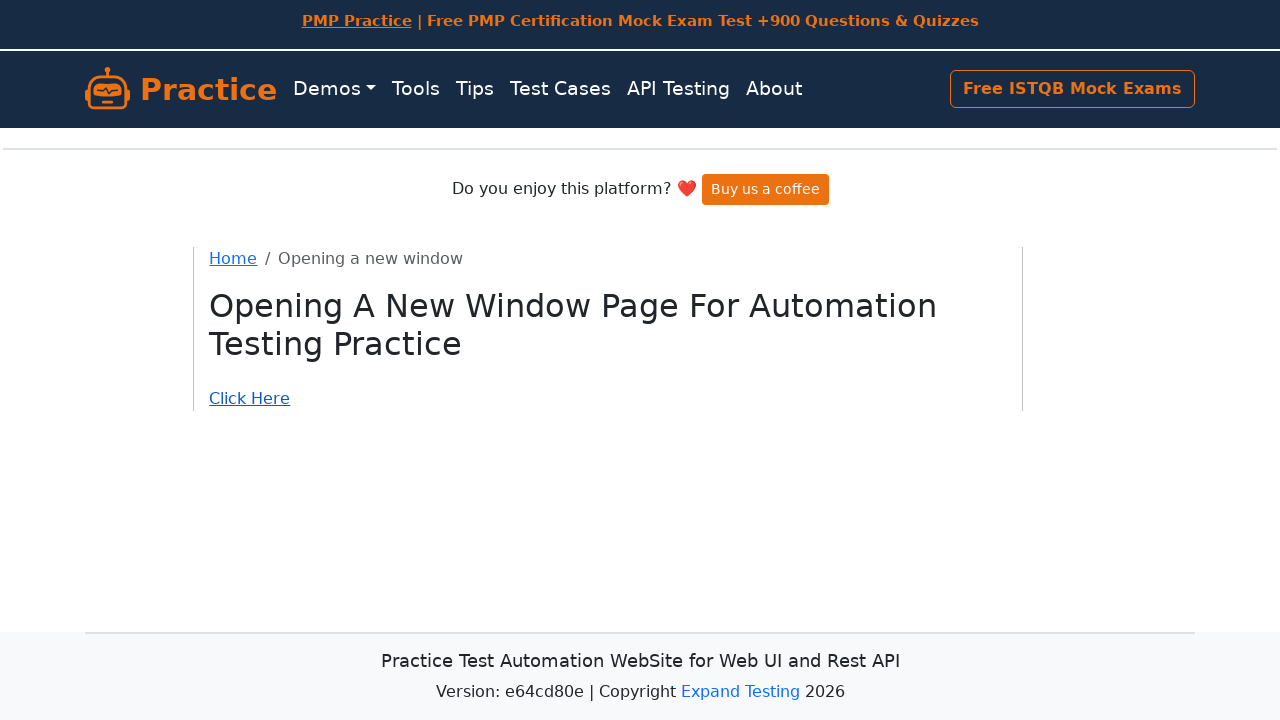

New window loaded successfully
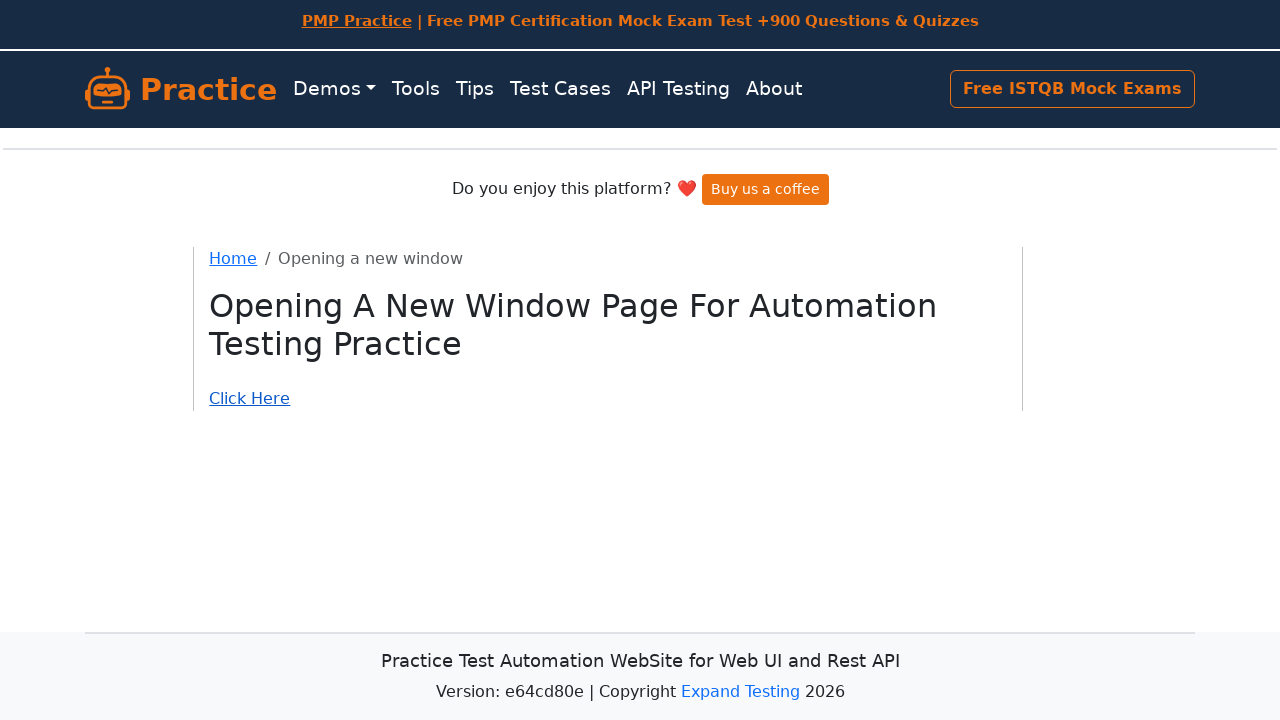

Clicked link to open new window (iteration 2 of 5) at (608, 399) on xpath=//div[@class='page-layout']/div/div/a
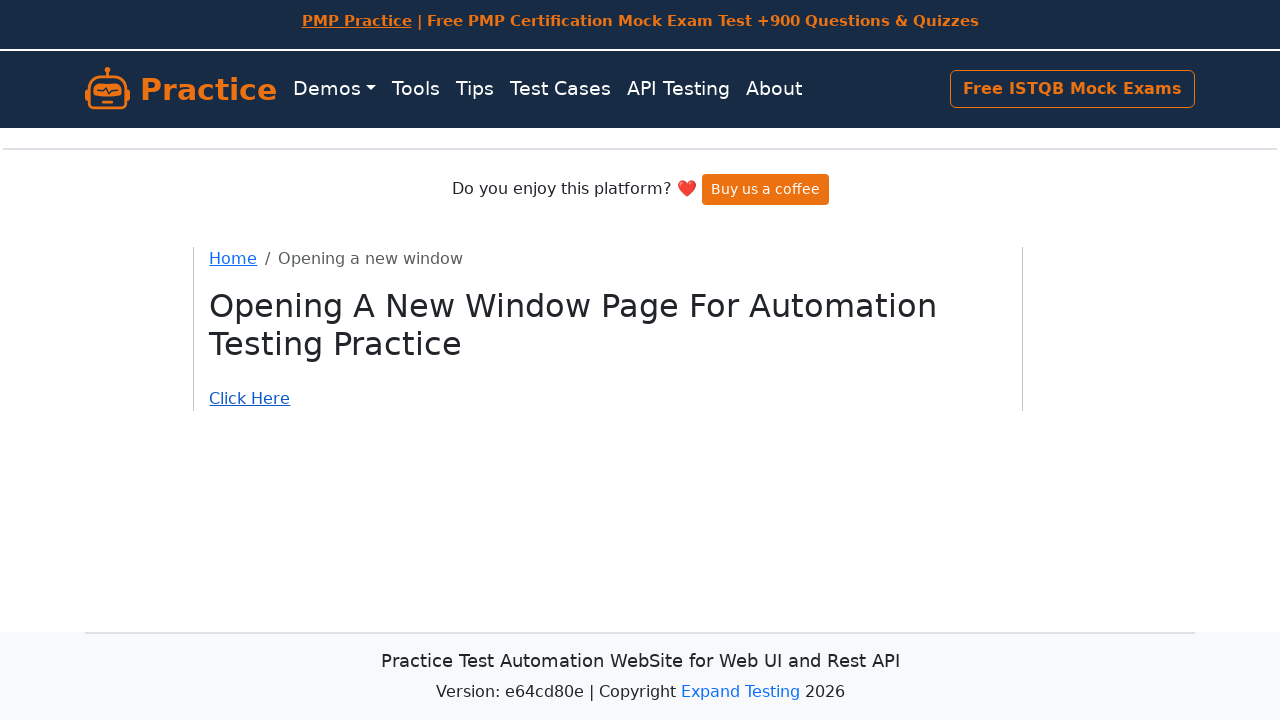

Captured new window page object
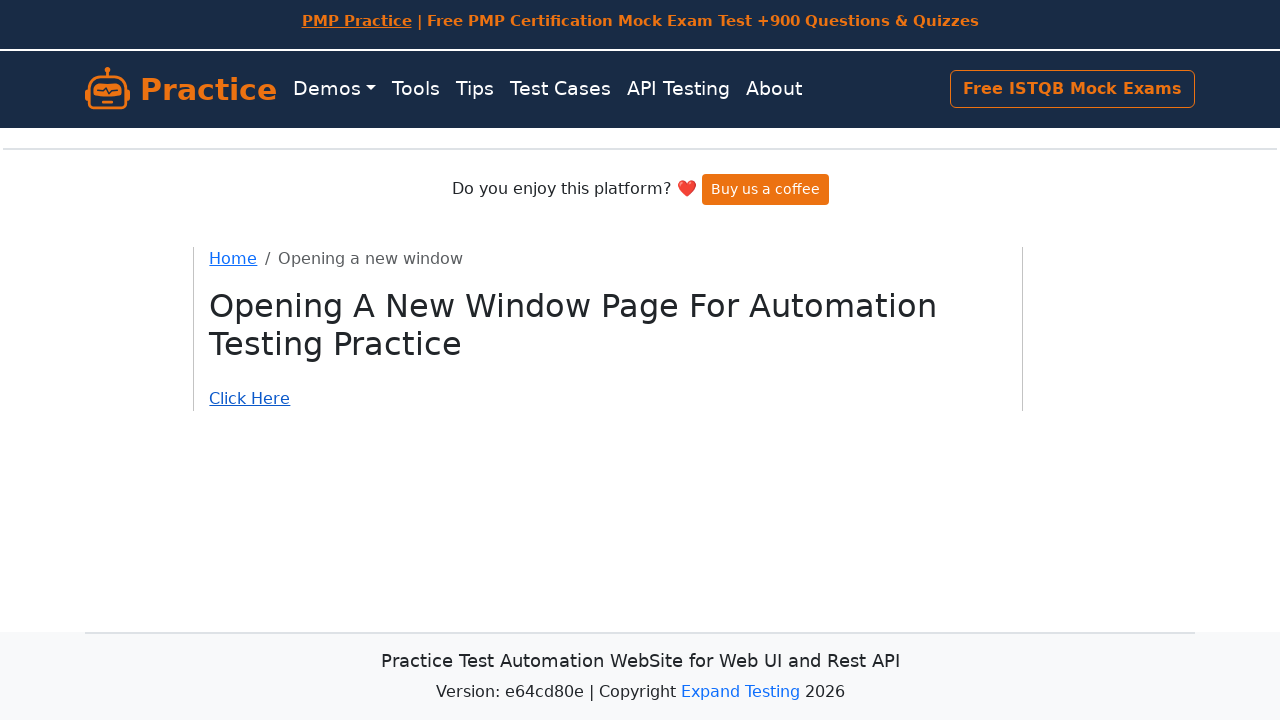

New window loaded successfully
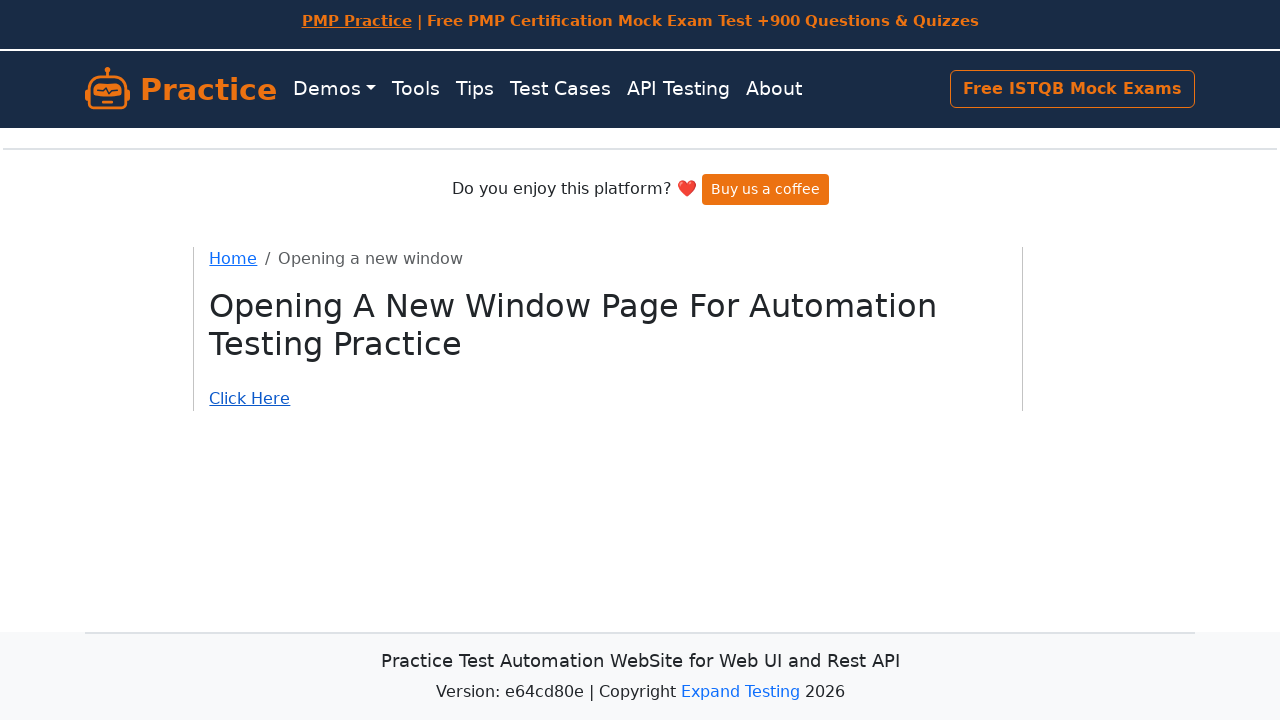

Clicked link to open new window (iteration 3 of 5) at (608, 399) on xpath=//div[@class='page-layout']/div/div/a
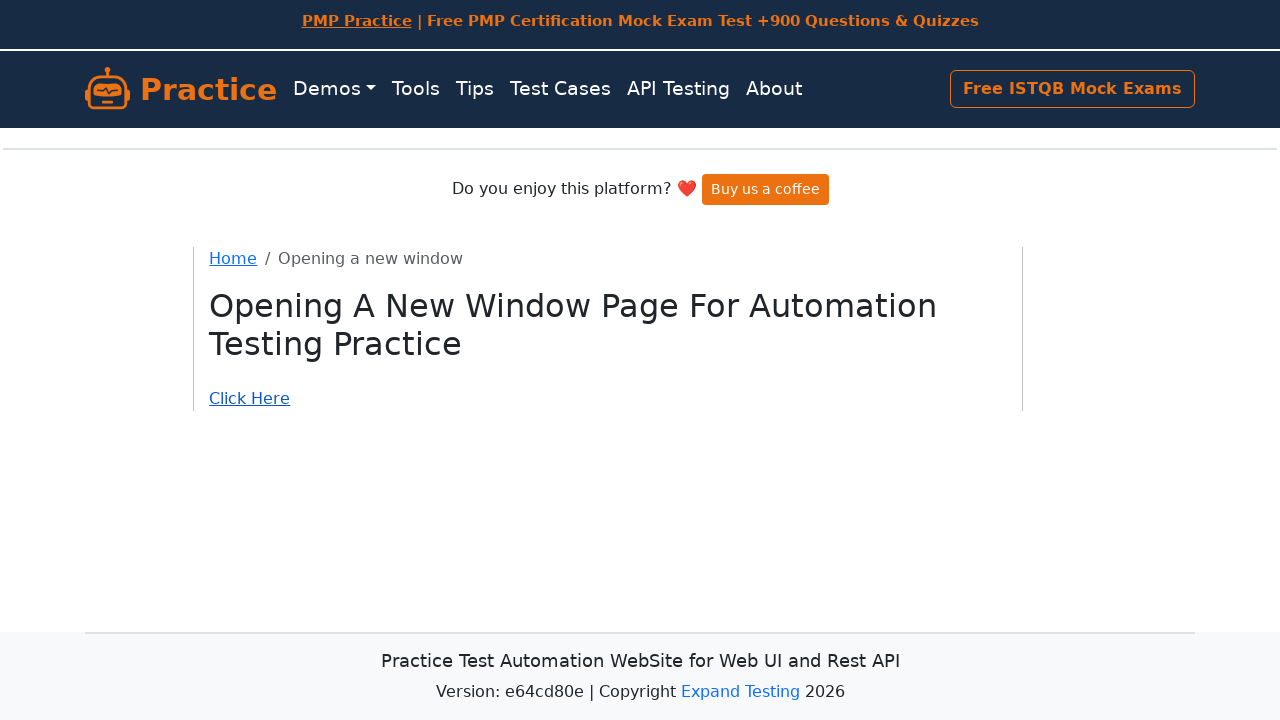

Captured new window page object
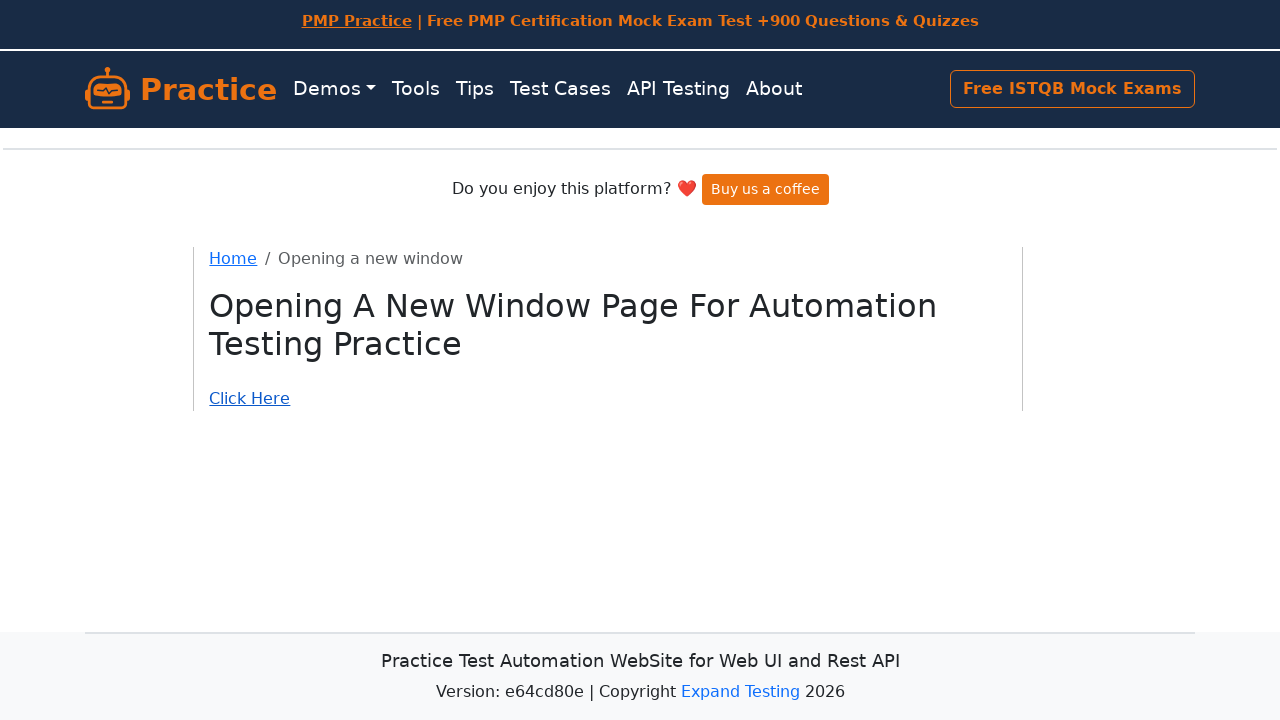

New window loaded successfully
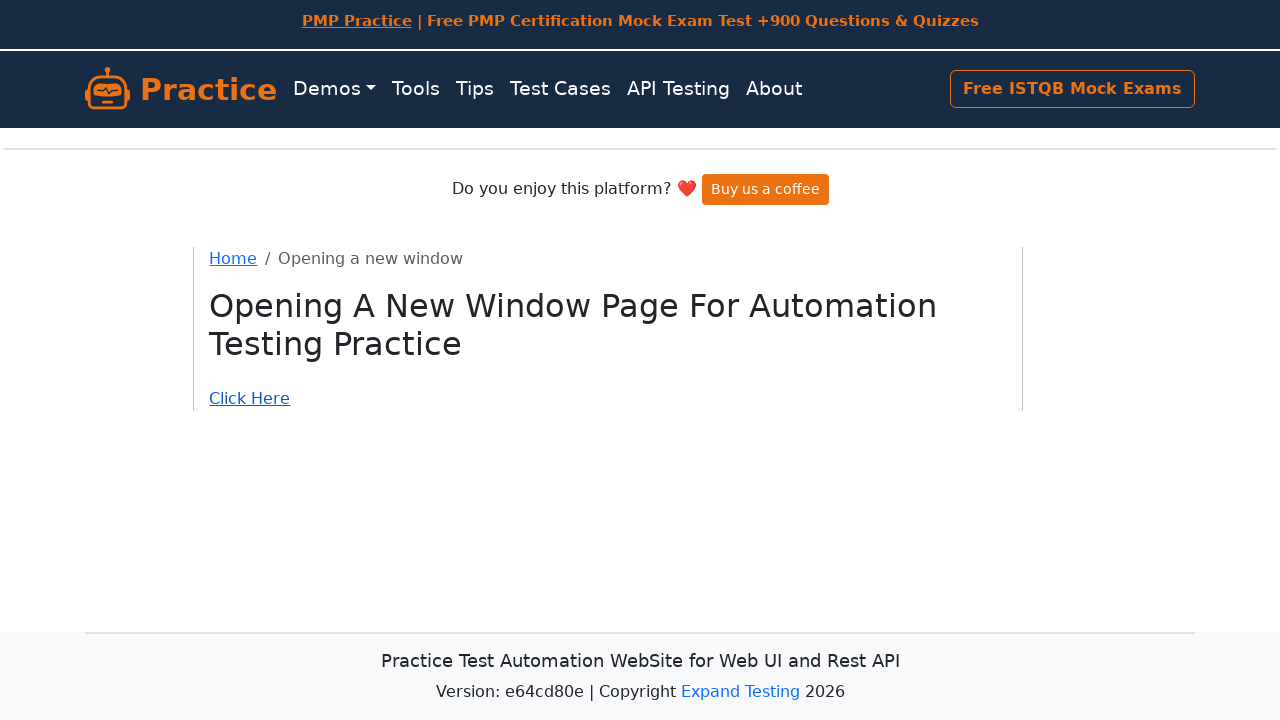

Clicked link to open new window (iteration 4 of 5) at (608, 399) on xpath=//div[@class='page-layout']/div/div/a
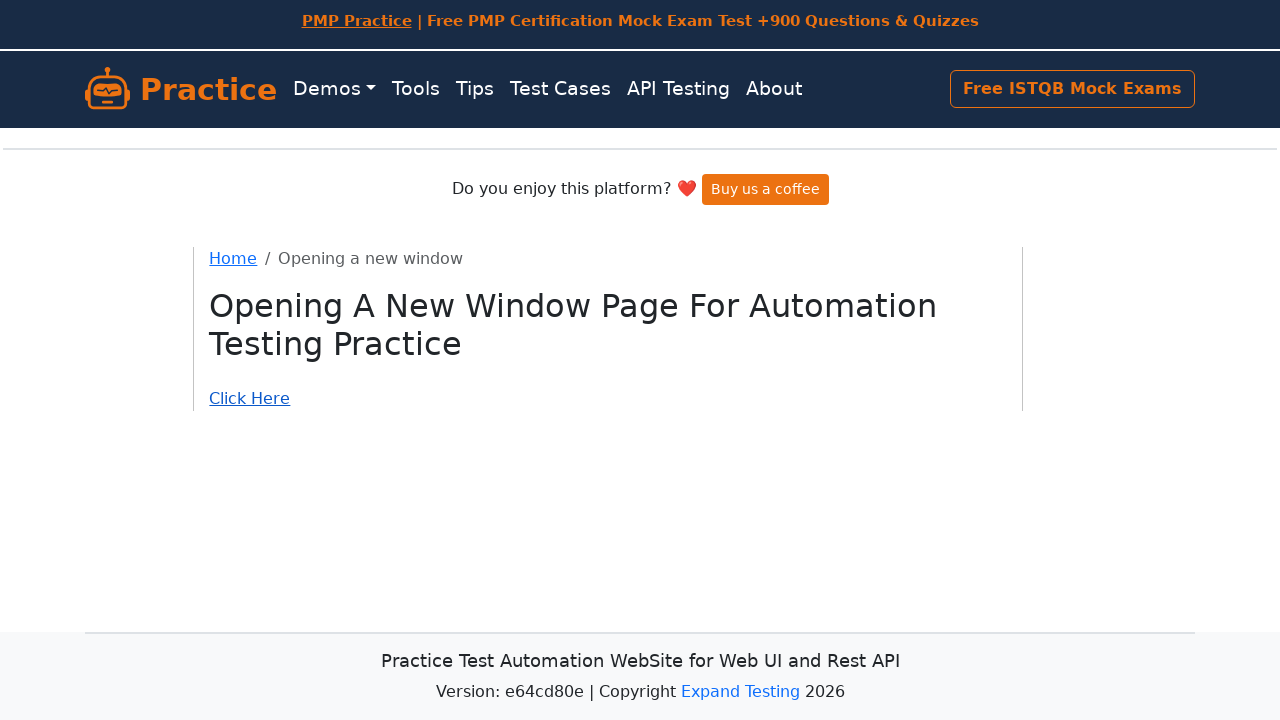

Captured new window page object
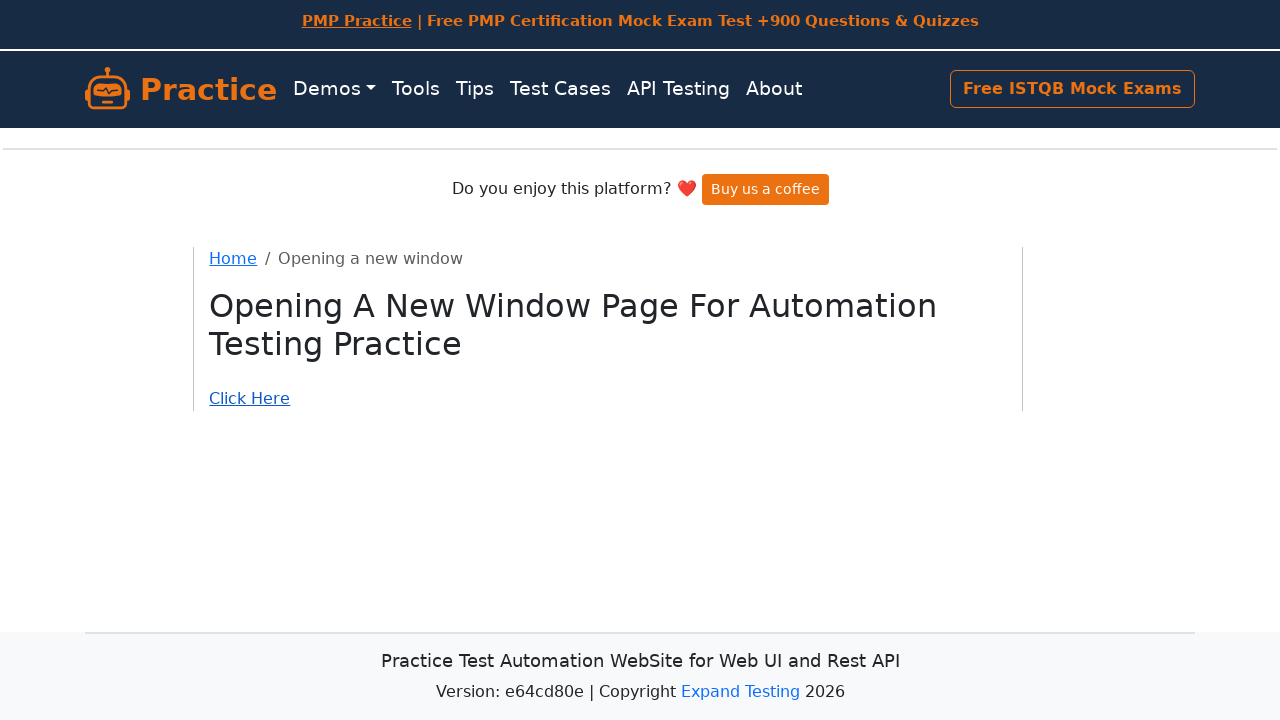

New window loaded successfully
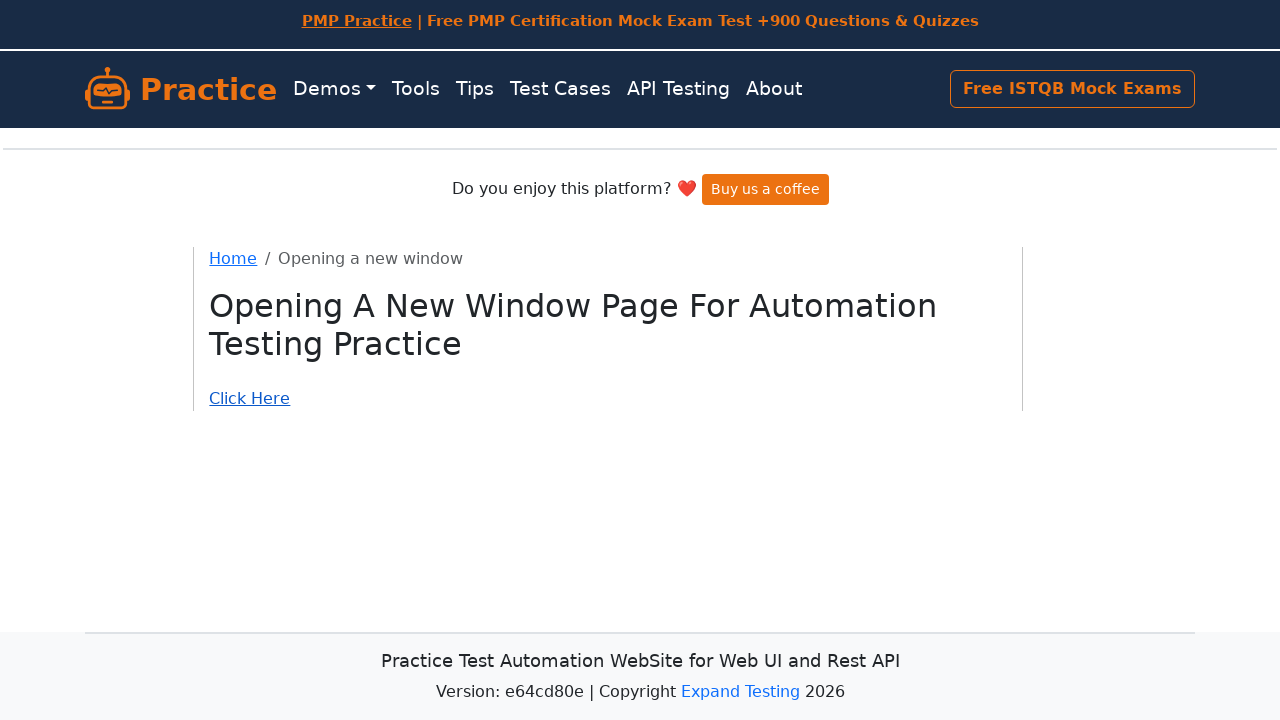

Clicked link to open new window (iteration 5 of 5) at (608, 399) on xpath=//div[@class='page-layout']/div/div/a
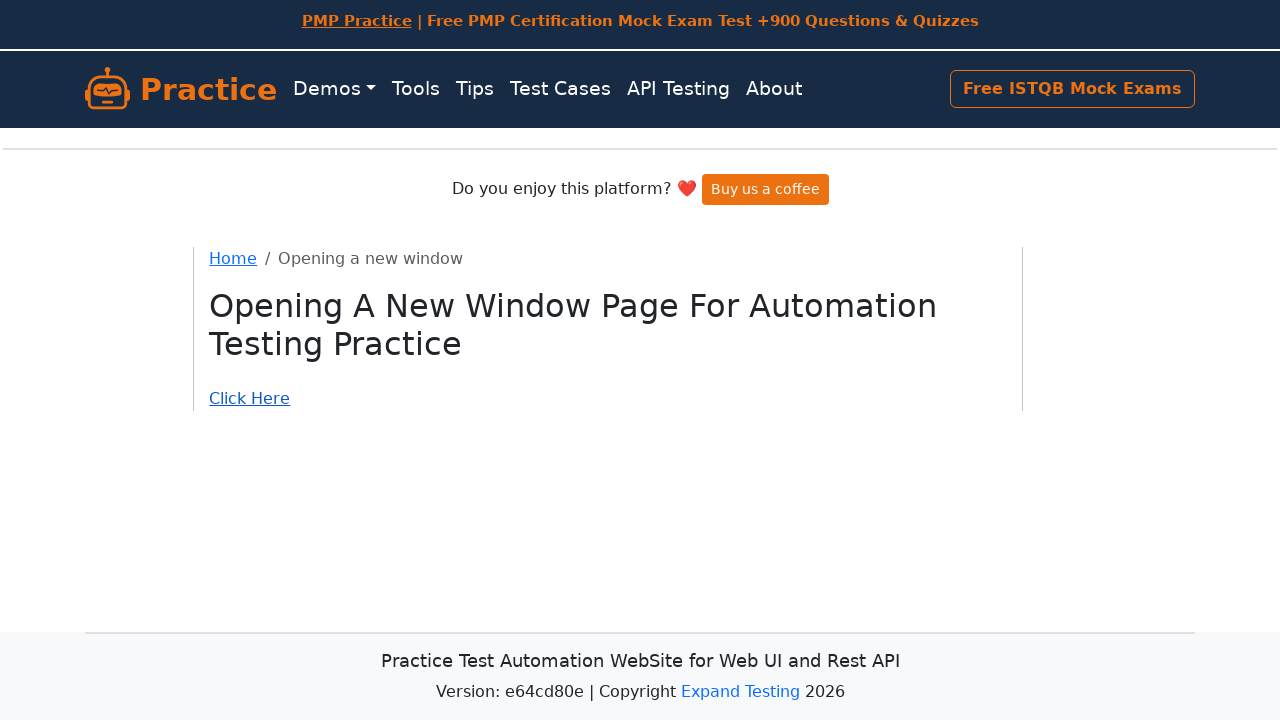

Captured new window page object
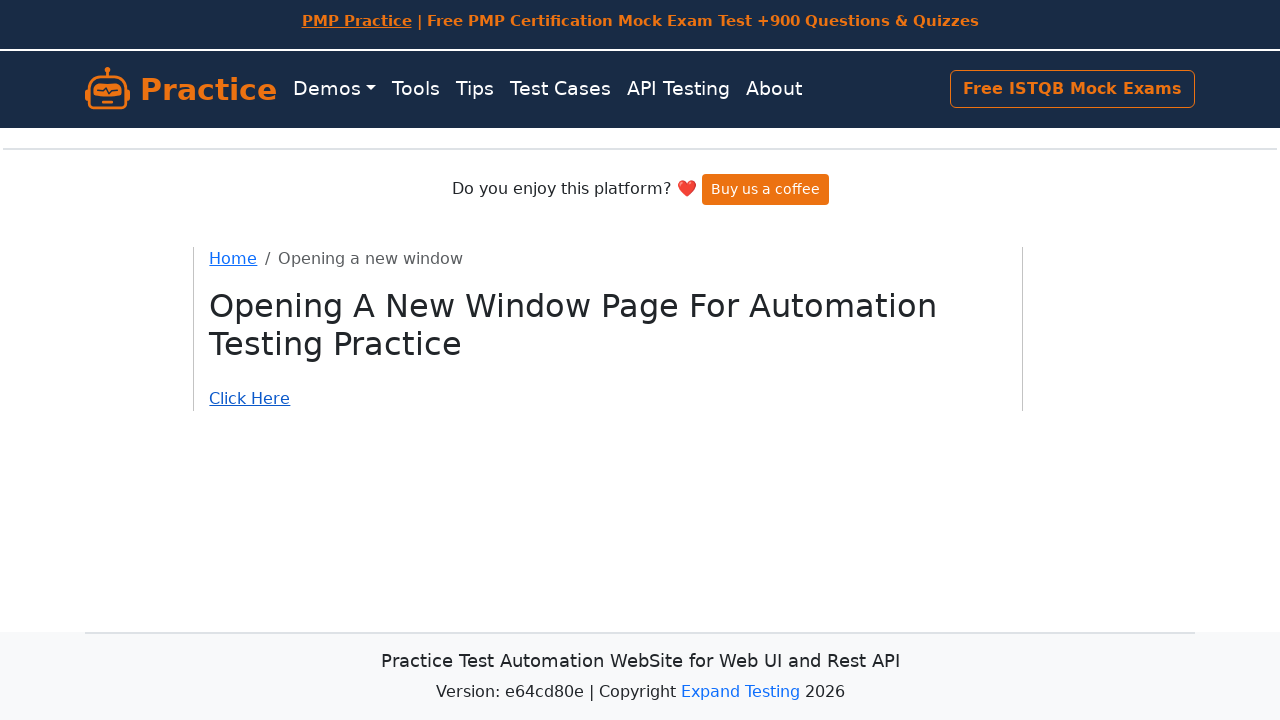

New window loaded successfully
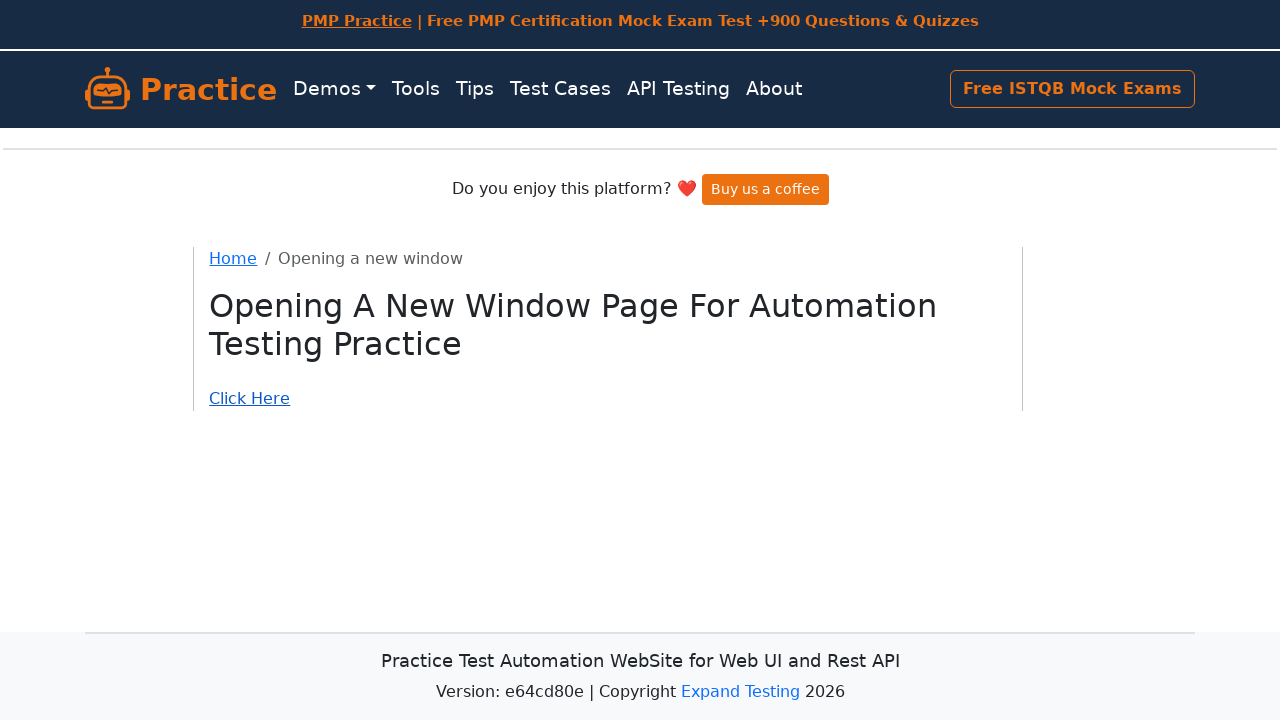

Retrieved all 6 pages from context
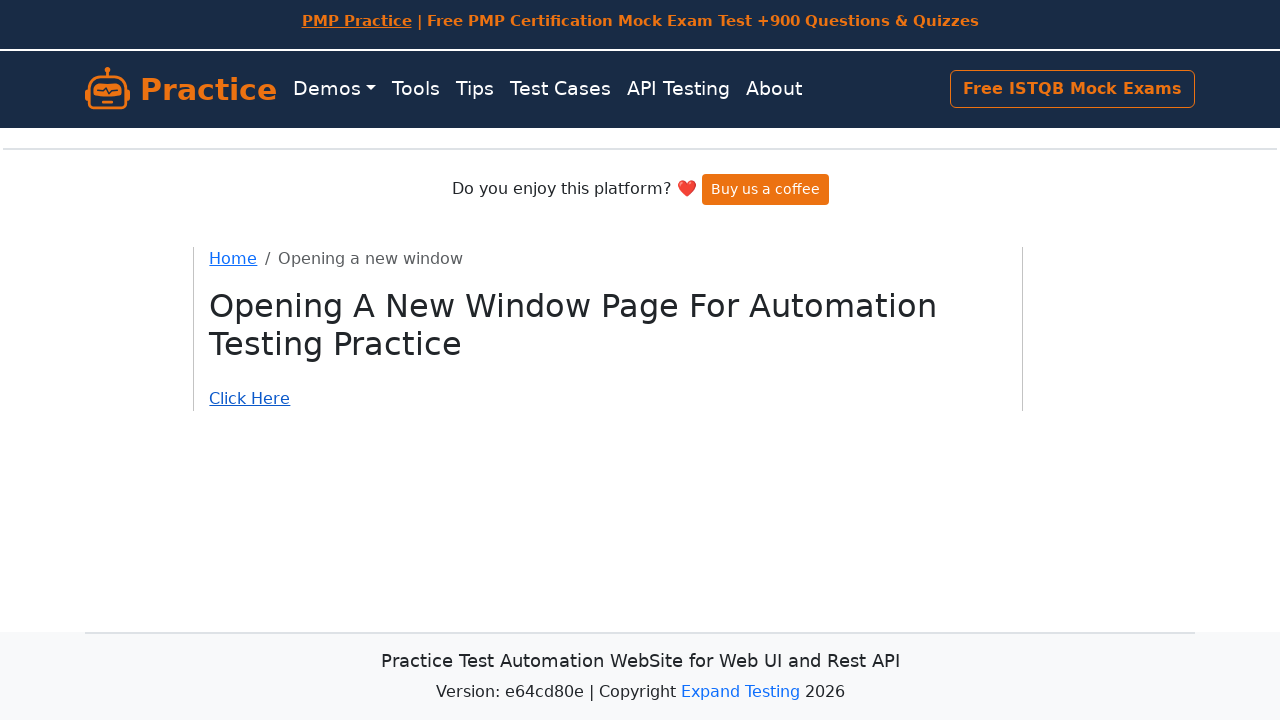

Retrieved title from page 1: 'Windows page for Automation Testing Practice'
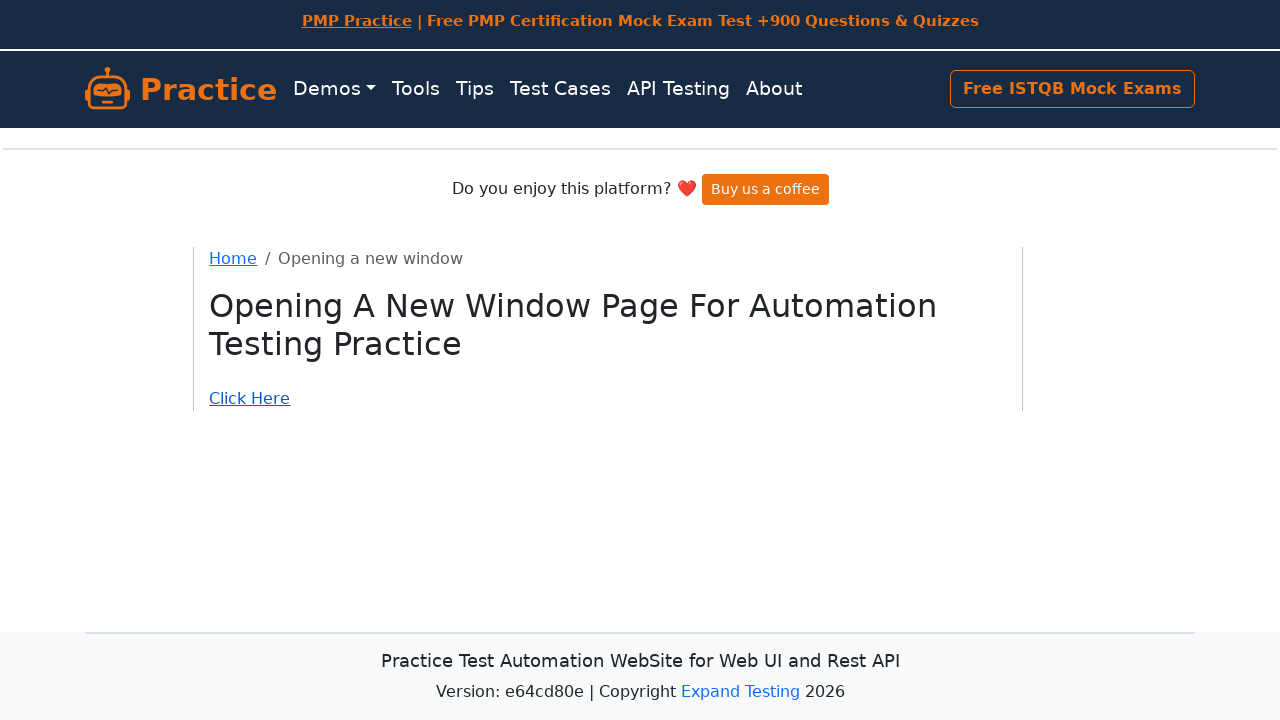

Verified page 1 has a valid title
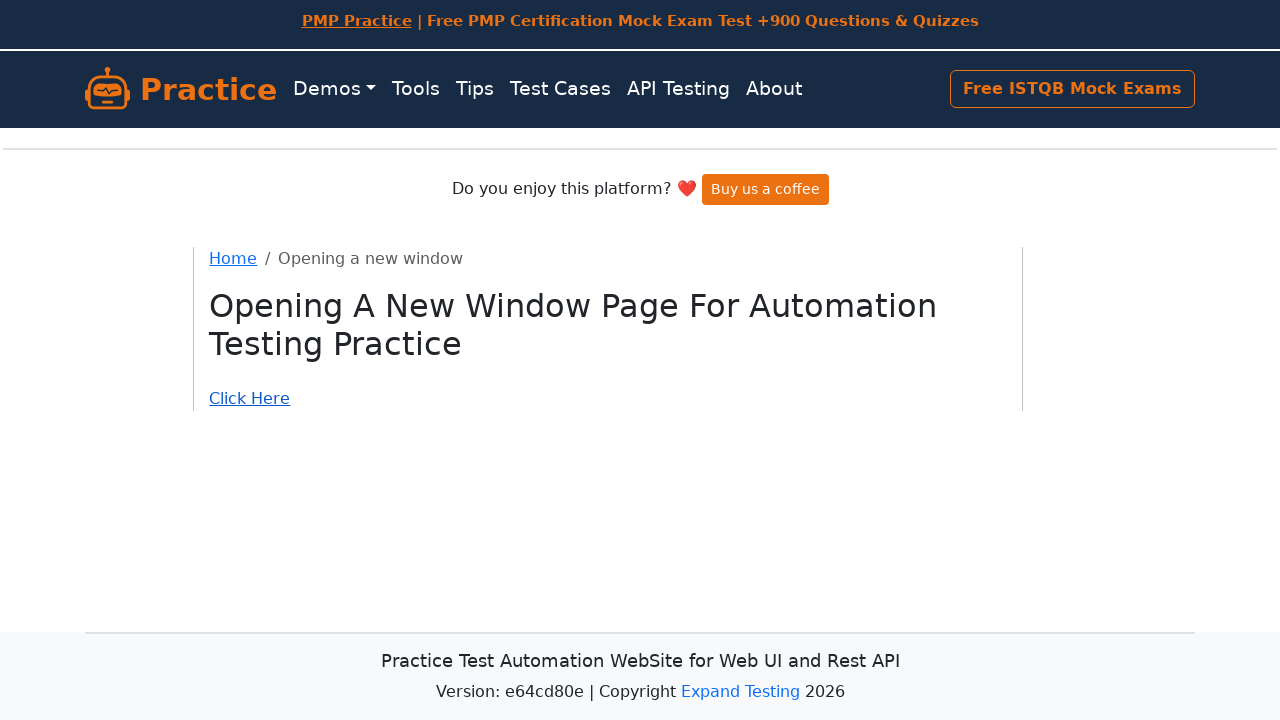

Retrieved title from page 2: 'Example of a new window'
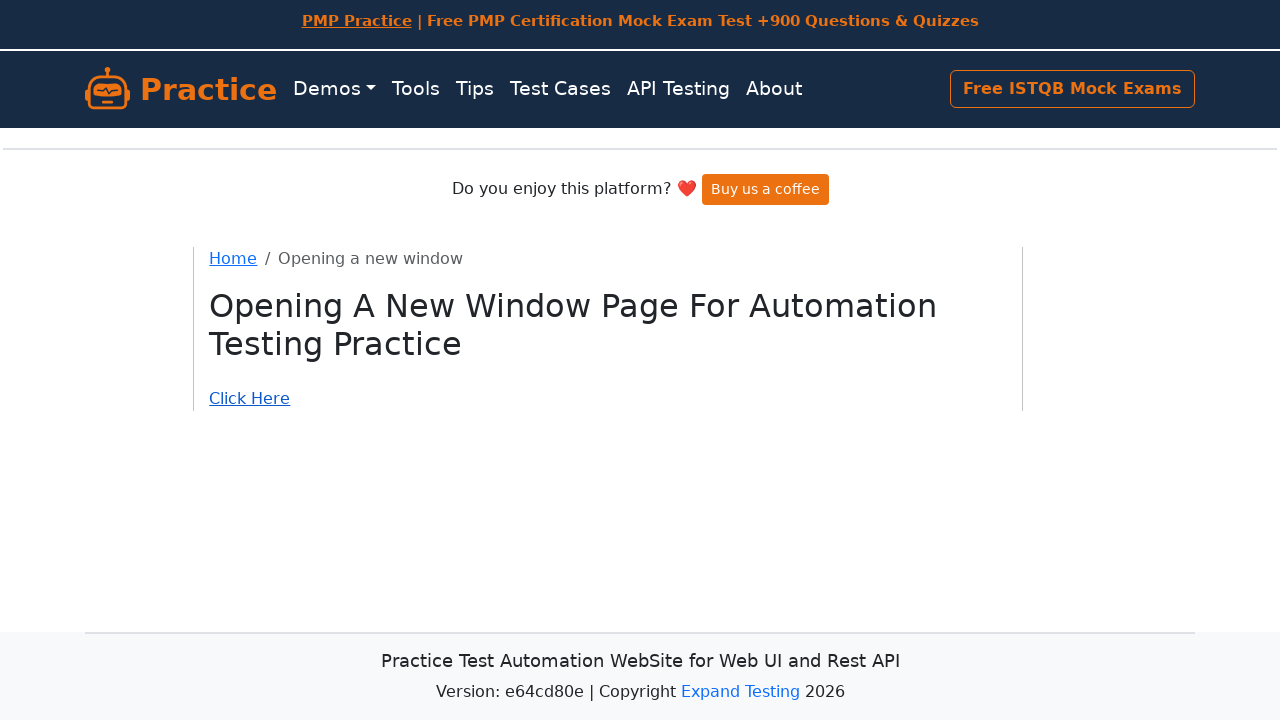

Verified page 2 has a valid title
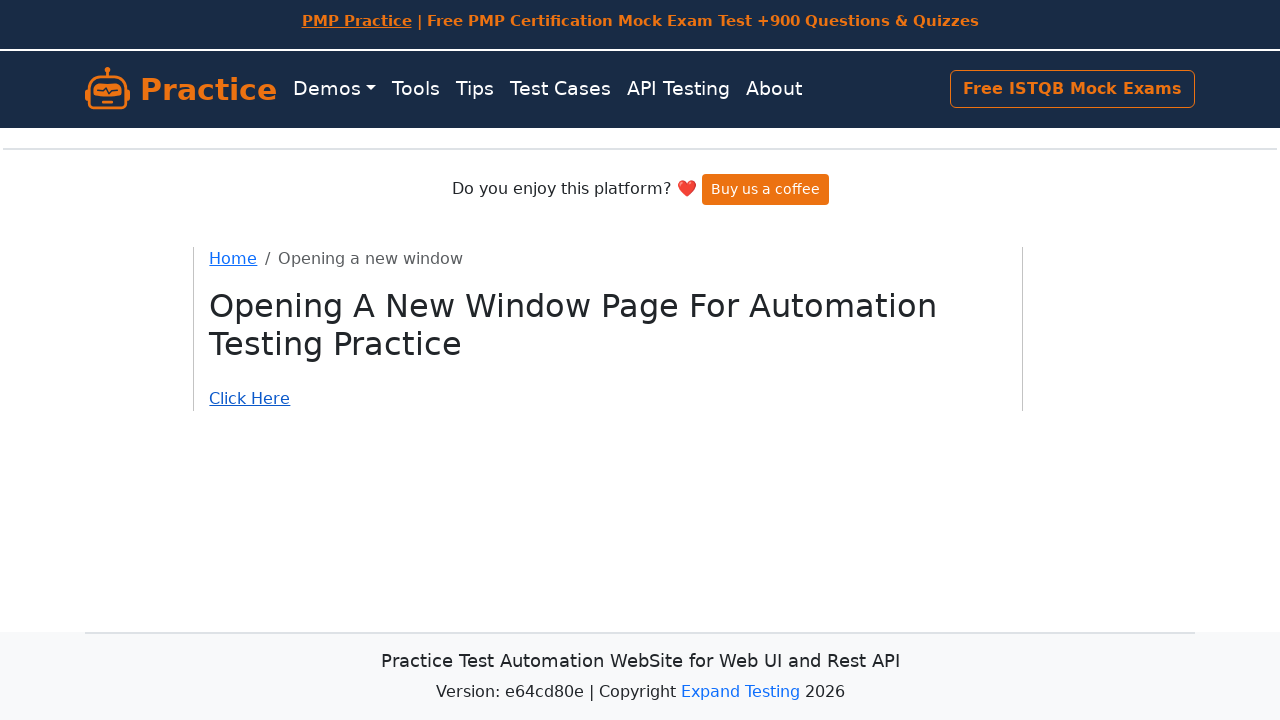

Retrieved title from page 3: 'Example of a new window'
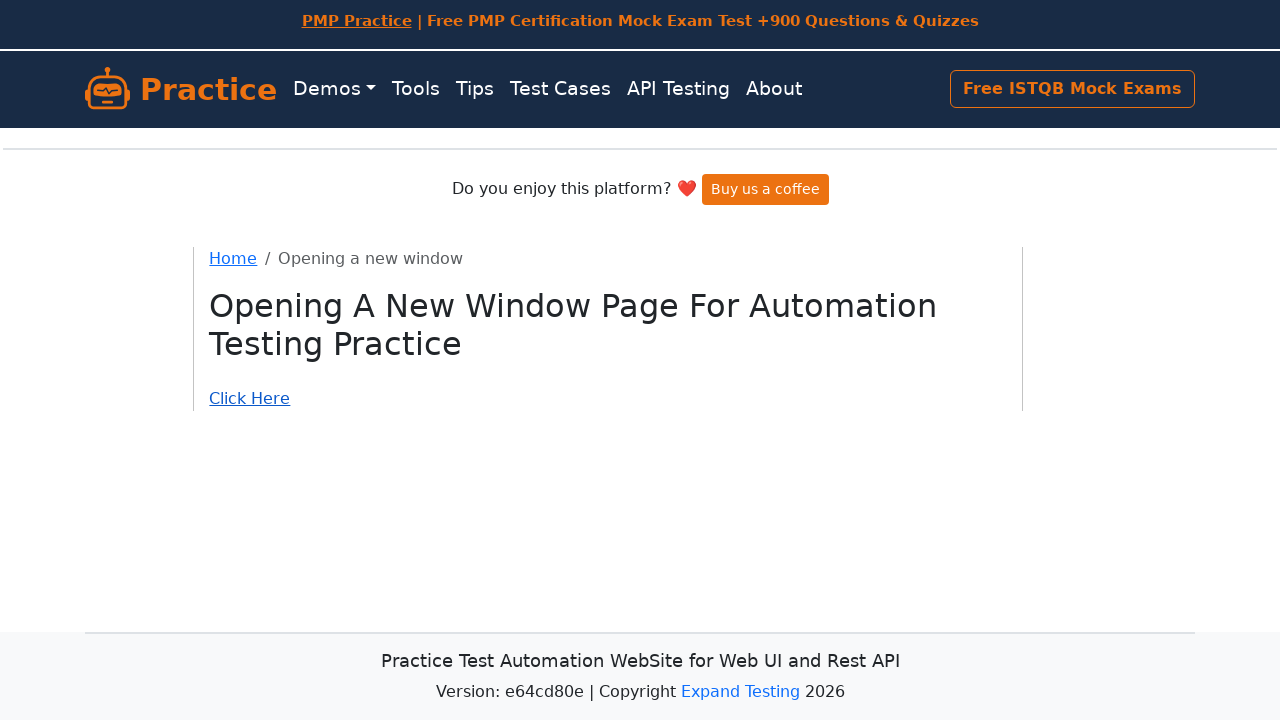

Verified page 3 has a valid title
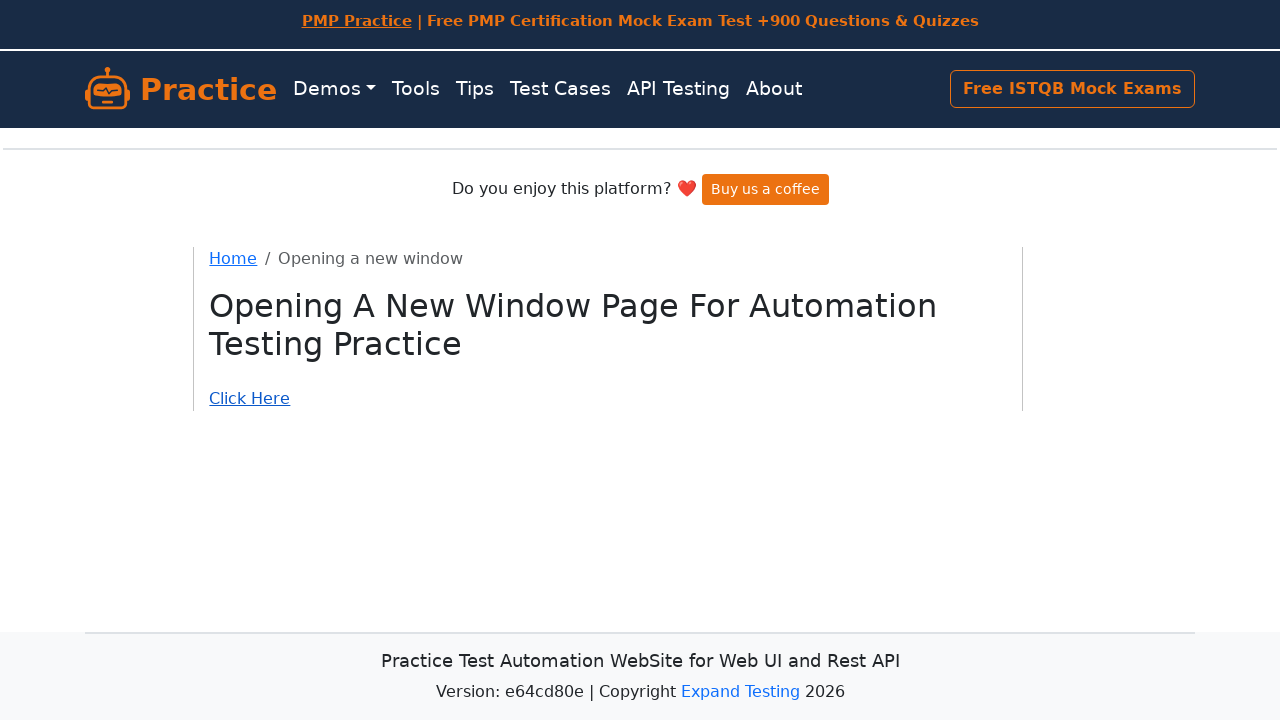

Retrieved title from page 4: 'Example of a new window'
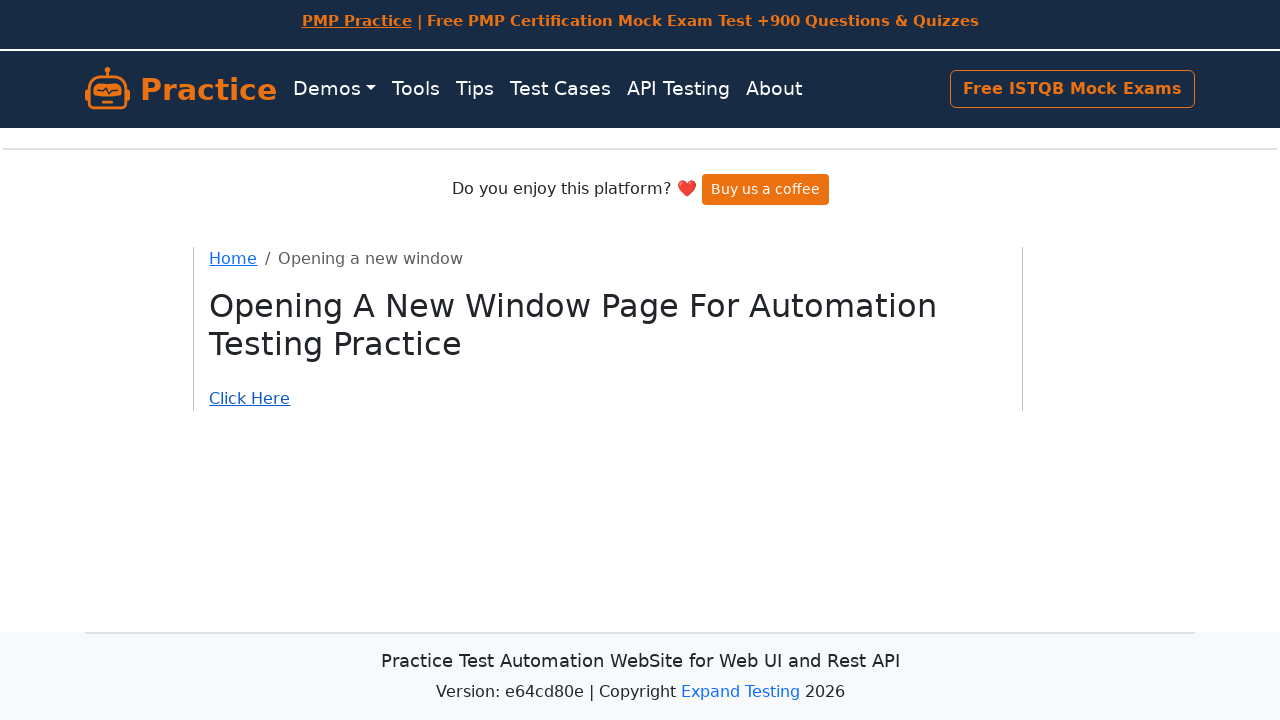

Verified page 4 has a valid title
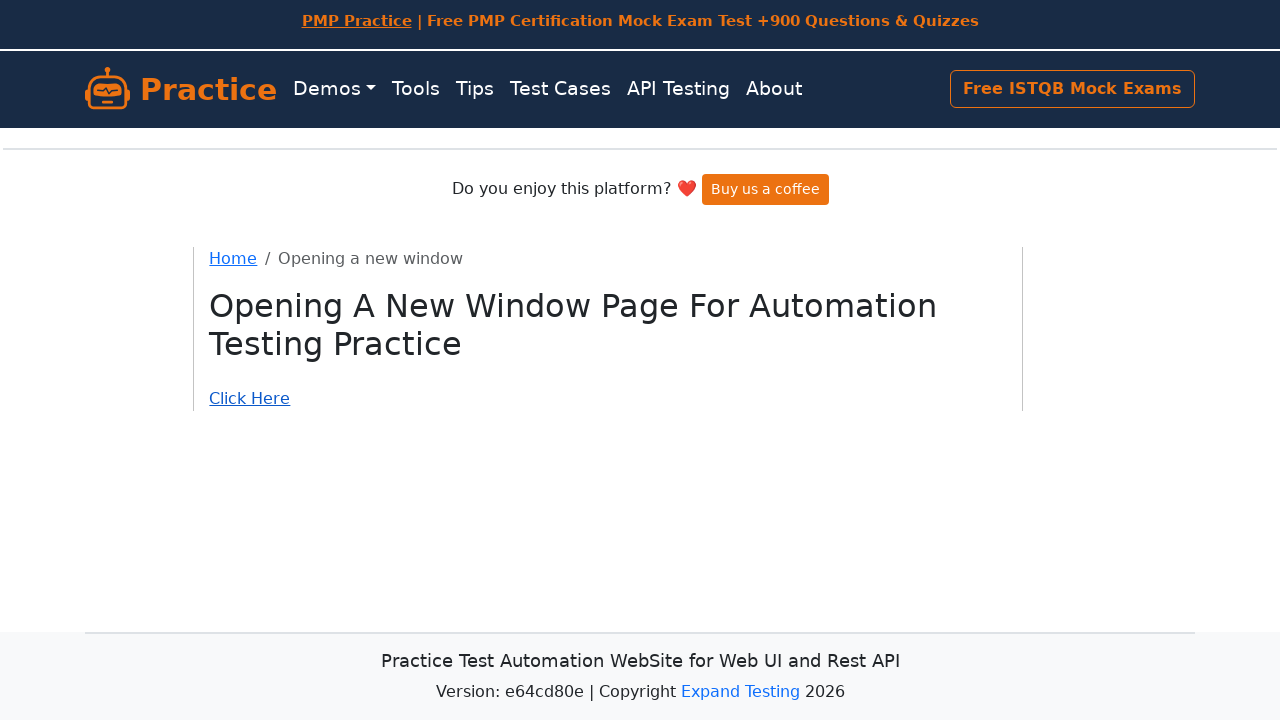

Retrieved title from page 5: 'Example of a new window'
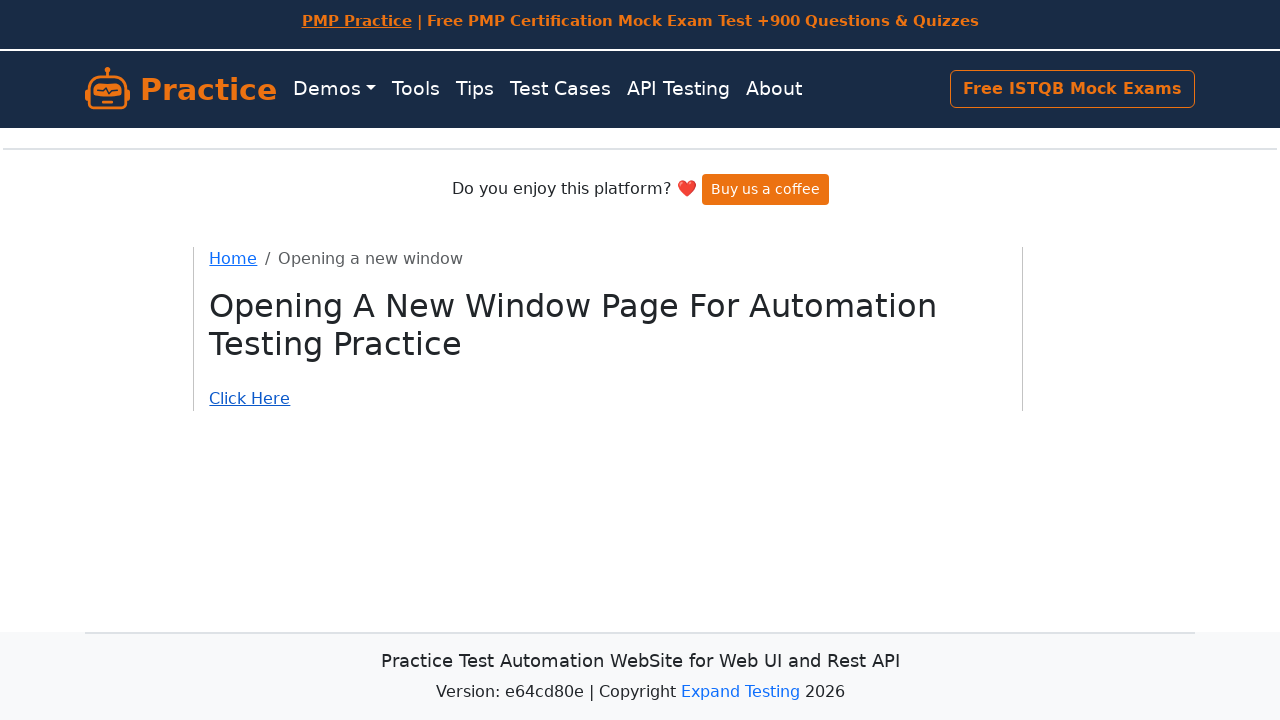

Verified page 5 has a valid title
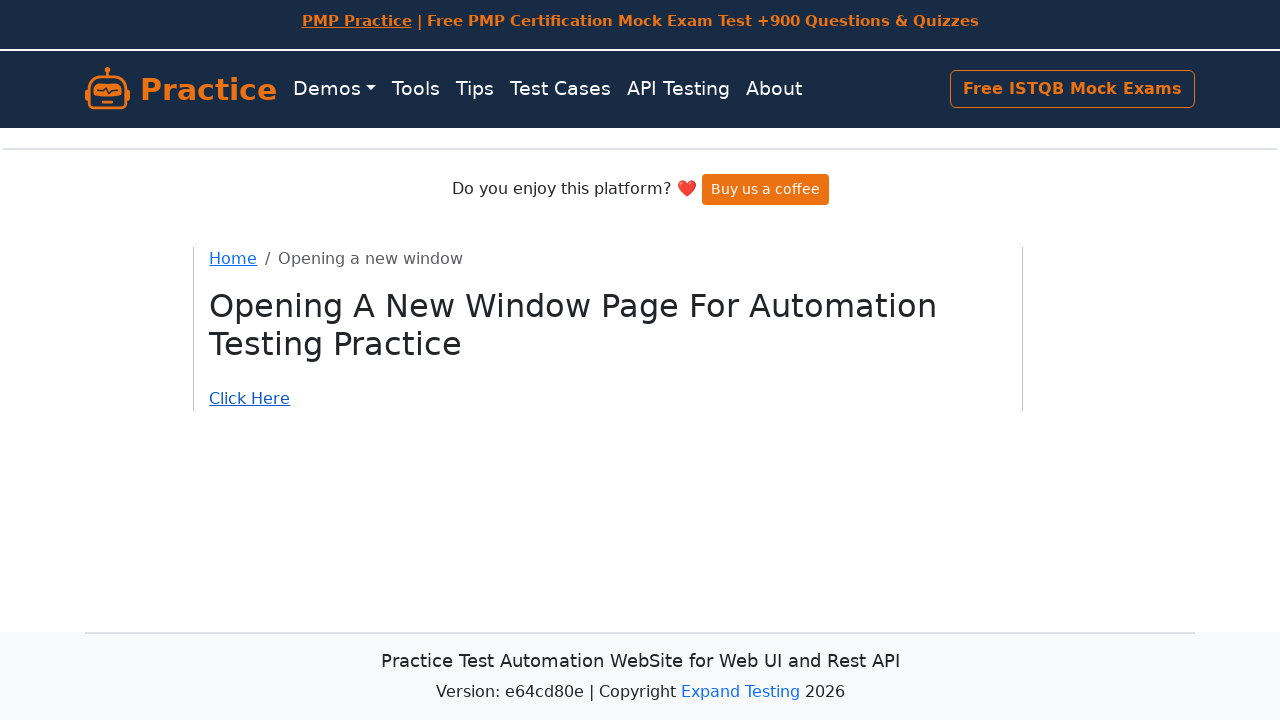

Retrieved title from page 6: 'Example of a new window'
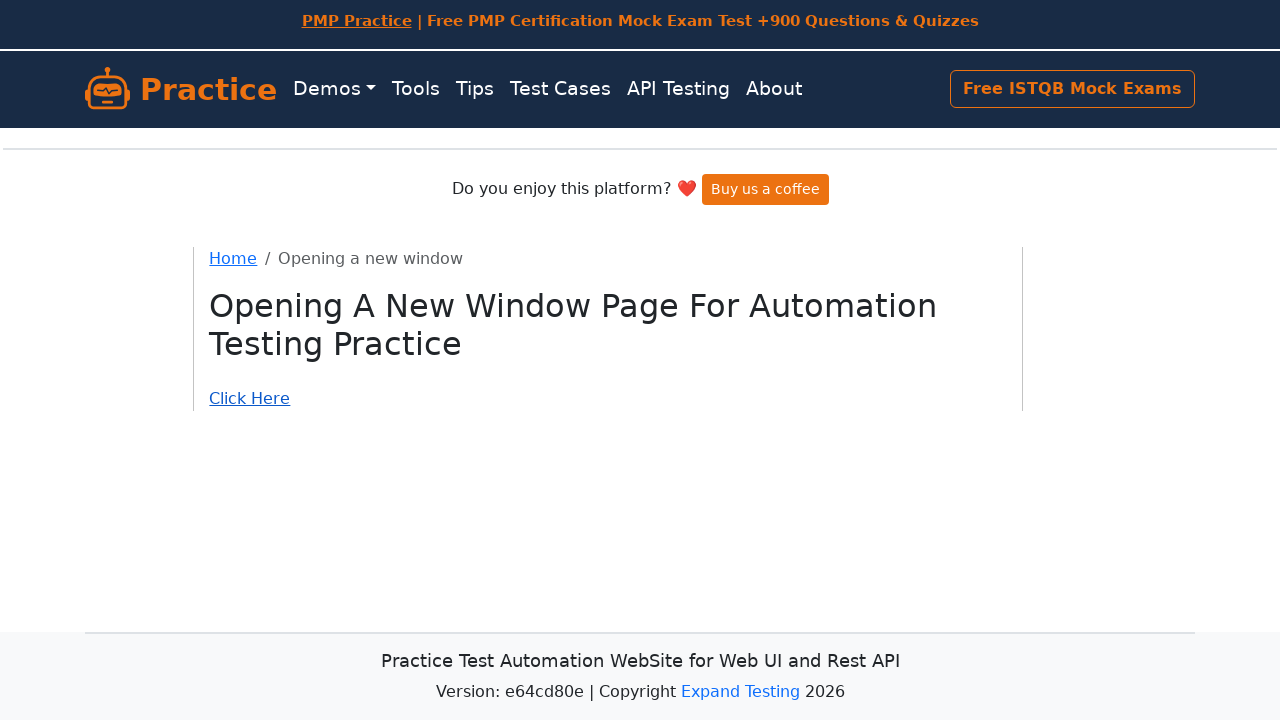

Verified page 6 has a valid title
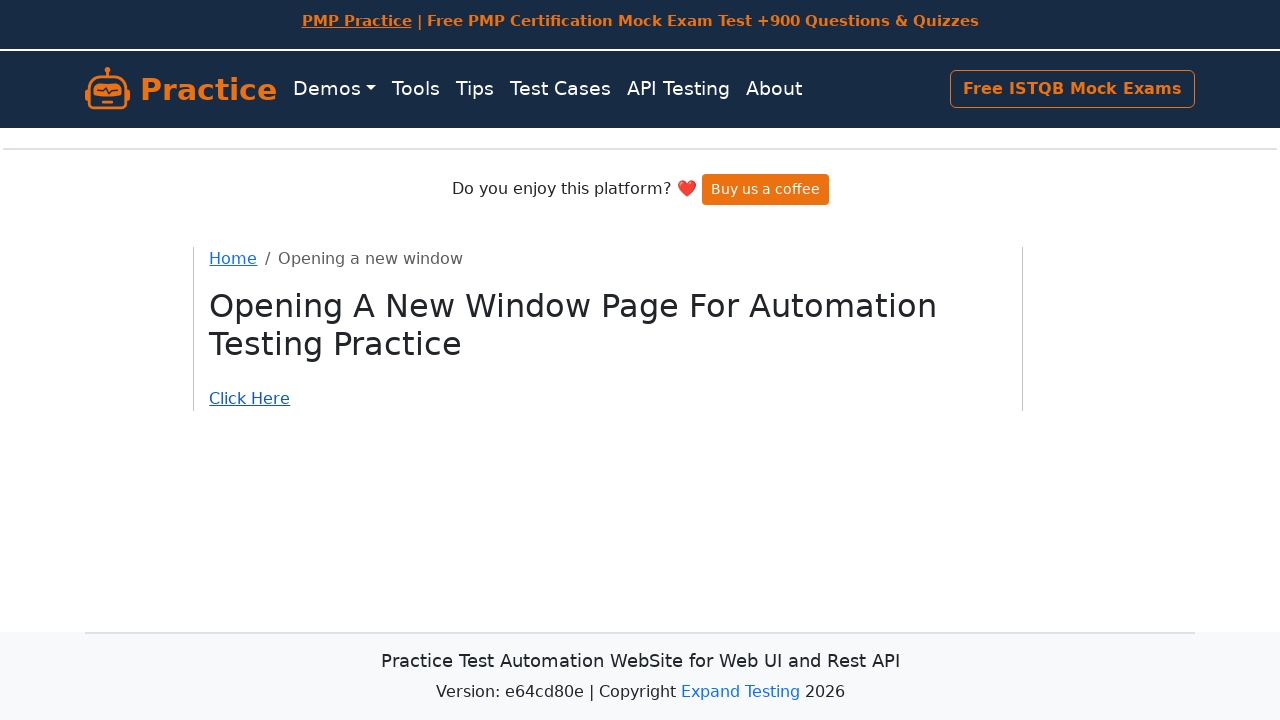

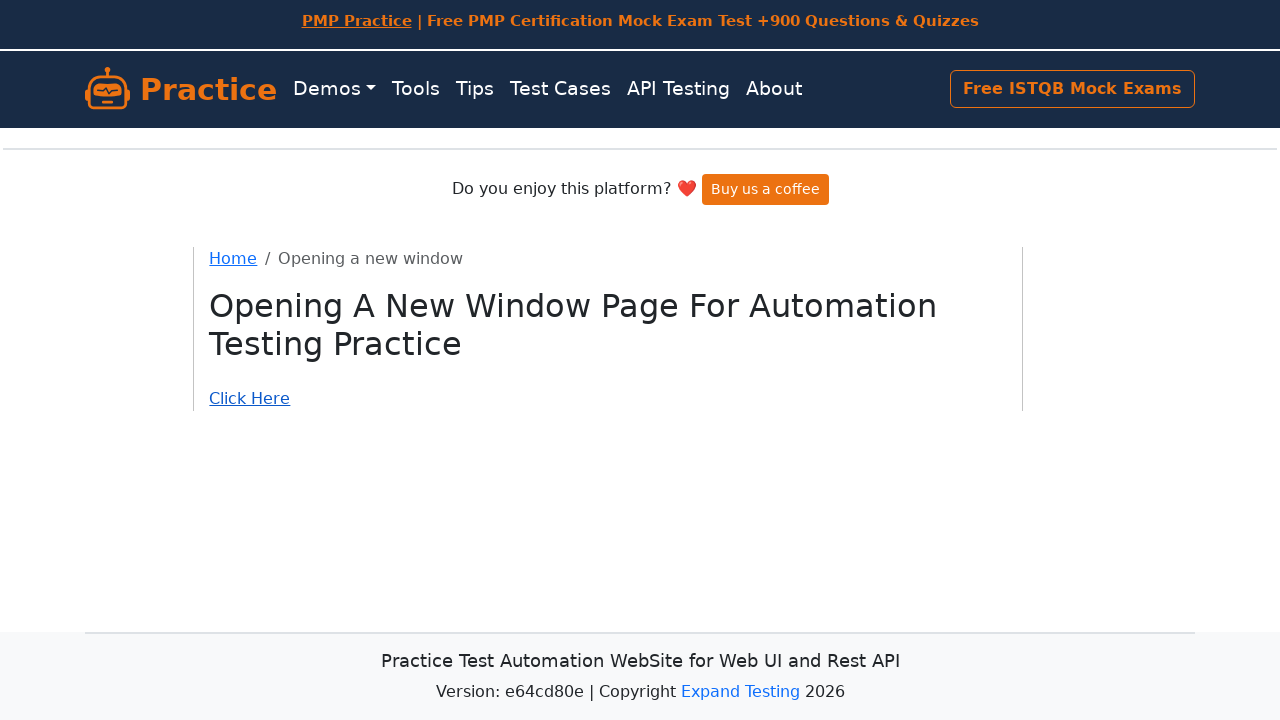